Tests that edits are saved when the edit input loses focus (blur event)

Starting URL: https://demo.playwright.dev/todomvc

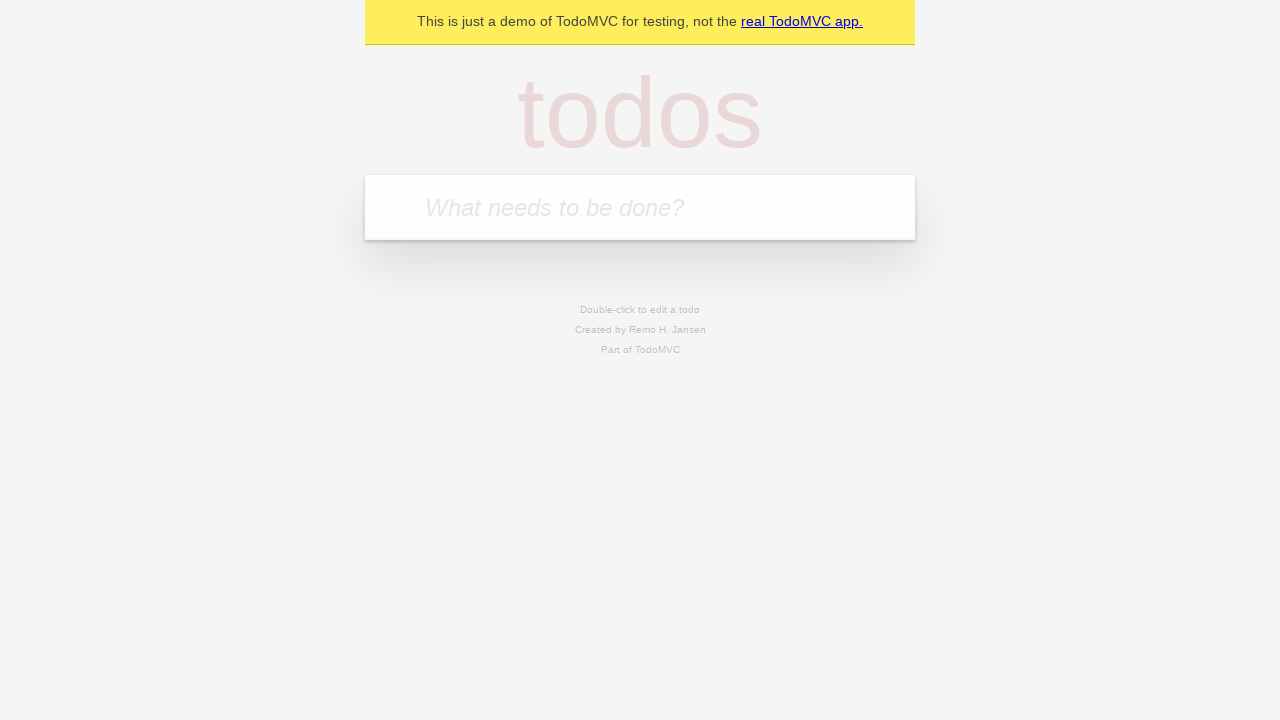

Filled todo input with 'buy some cheese' on internal:attr=[placeholder="What needs to be done?"i]
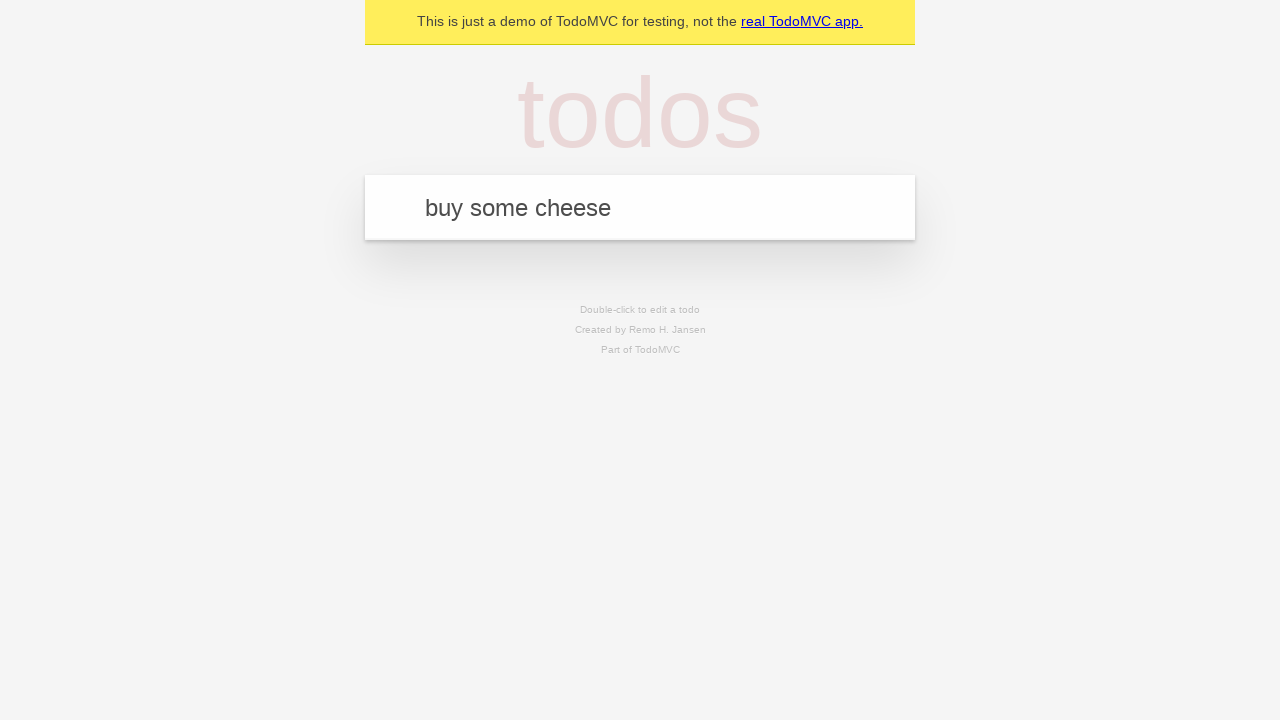

Pressed Enter to add first todo on internal:attr=[placeholder="What needs to be done?"i]
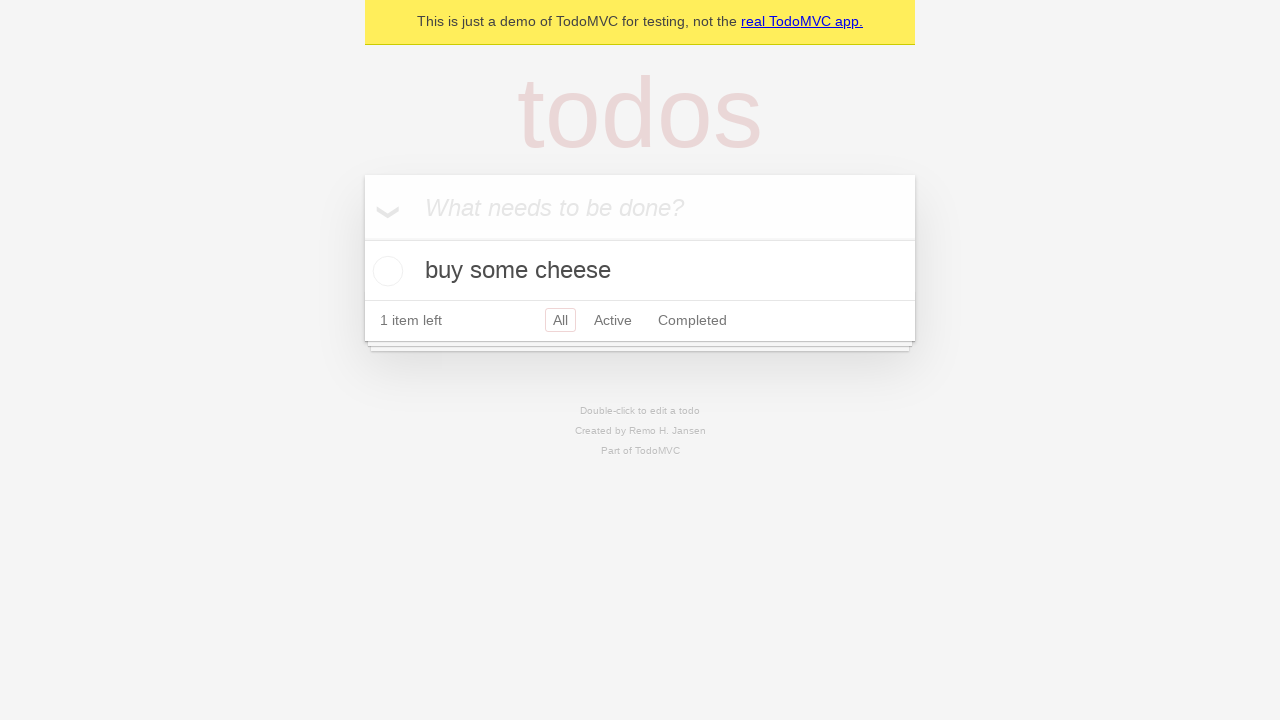

Filled todo input with 'feed the cat' on internal:attr=[placeholder="What needs to be done?"i]
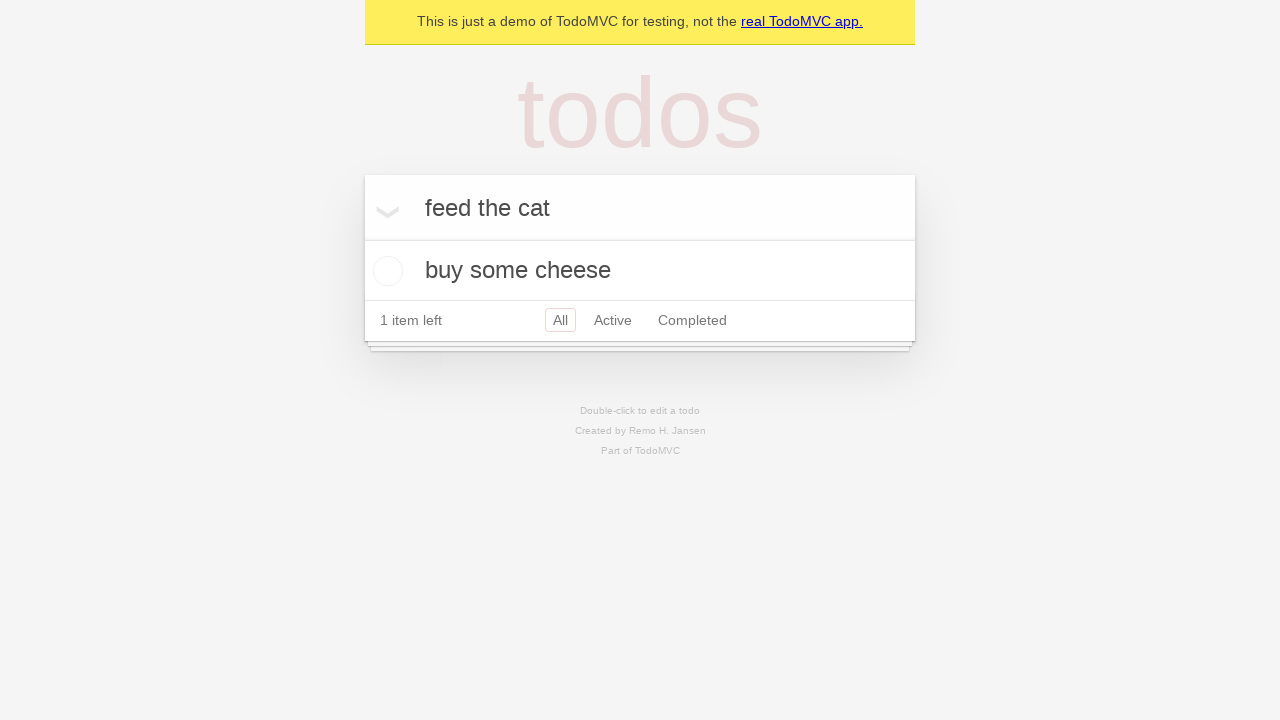

Pressed Enter to add second todo on internal:attr=[placeholder="What needs to be done?"i]
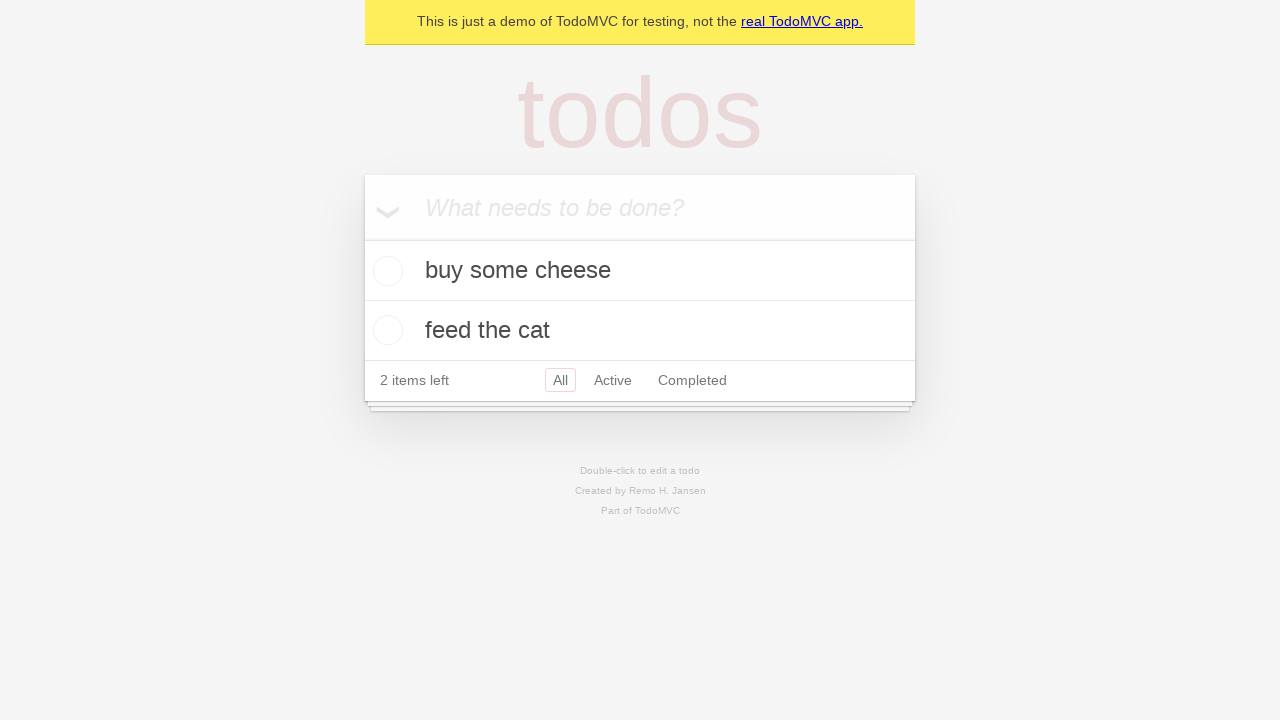

Filled todo input with 'book a doctors appointment' on internal:attr=[placeholder="What needs to be done?"i]
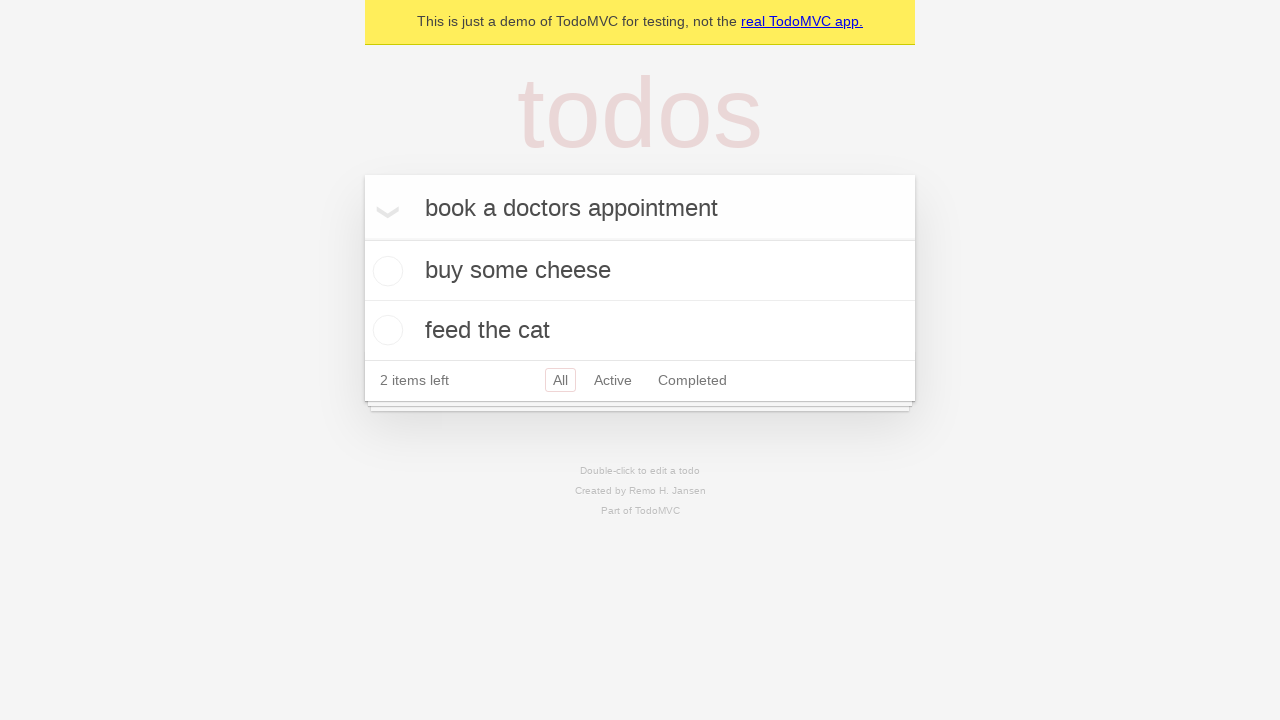

Pressed Enter to add third todo on internal:attr=[placeholder="What needs to be done?"i]
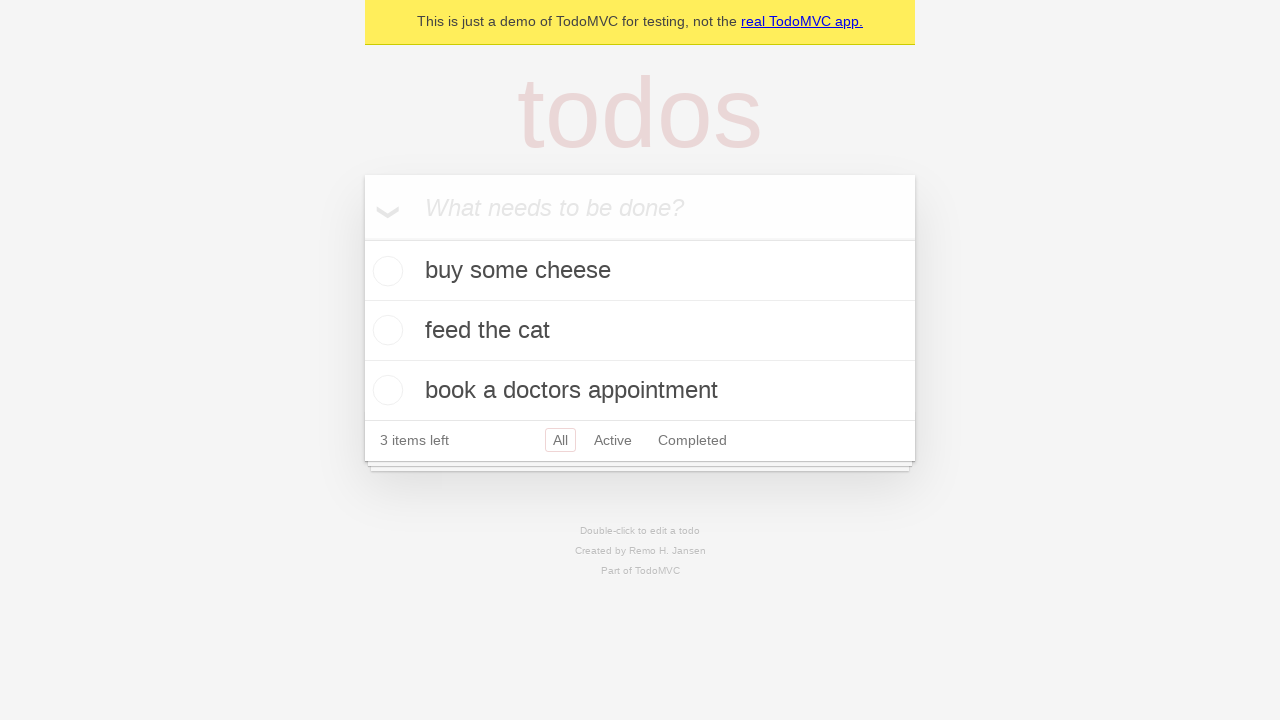

Double-clicked second todo item to enter edit mode at (640, 331) on internal:testid=[data-testid="todo-item"s] >> nth=1
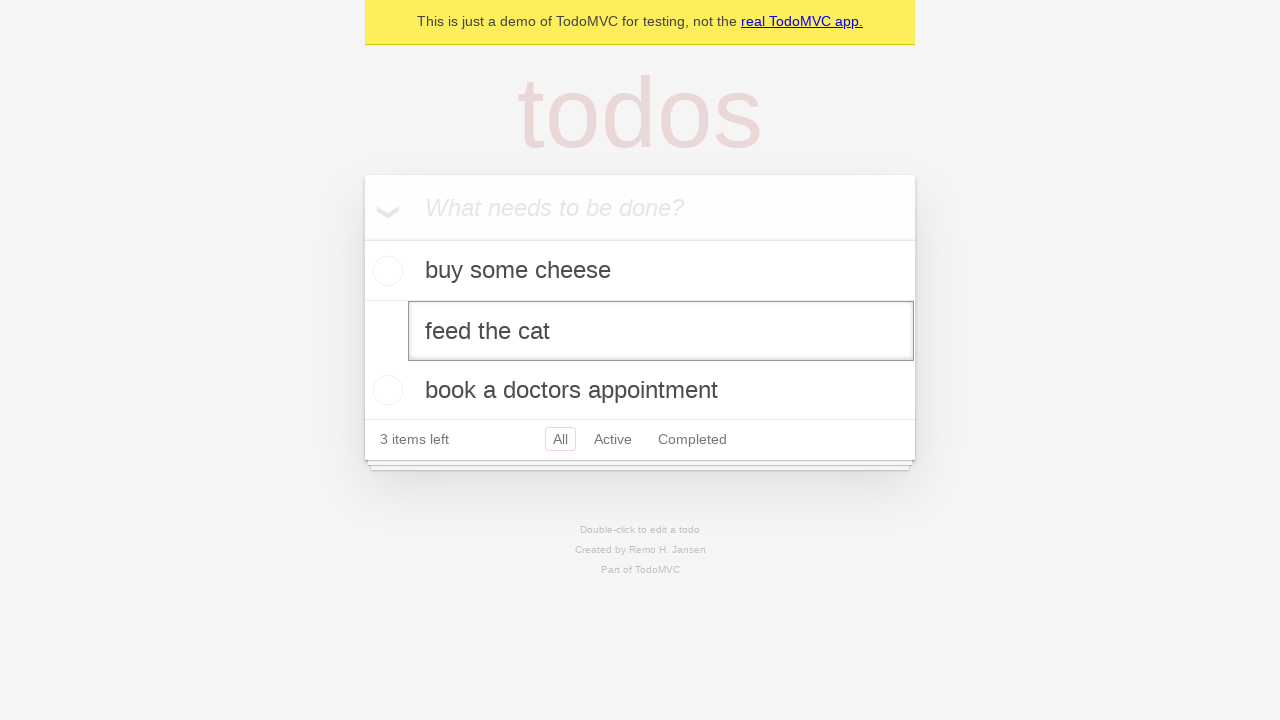

Filled edit textbox with 'buy some sausages' on internal:testid=[data-testid="todo-item"s] >> nth=1 >> internal:role=textbox[nam
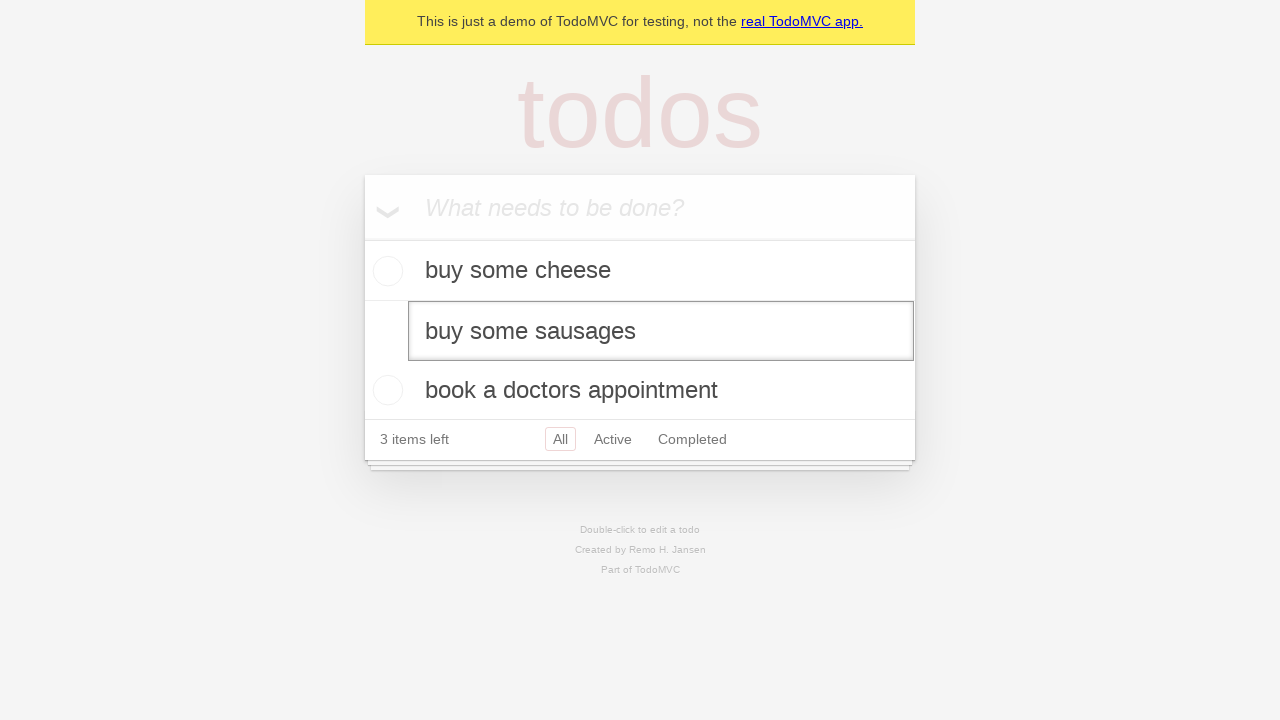

Dispatched blur event on edit textbox to save changes
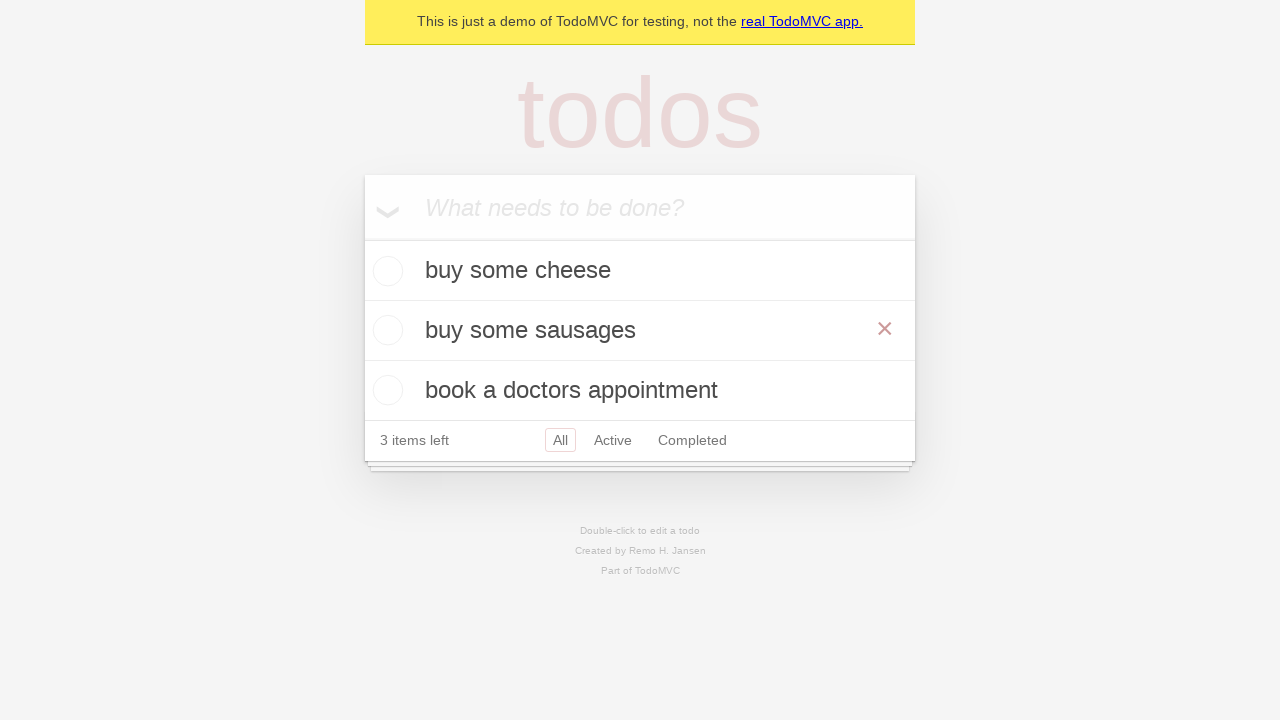

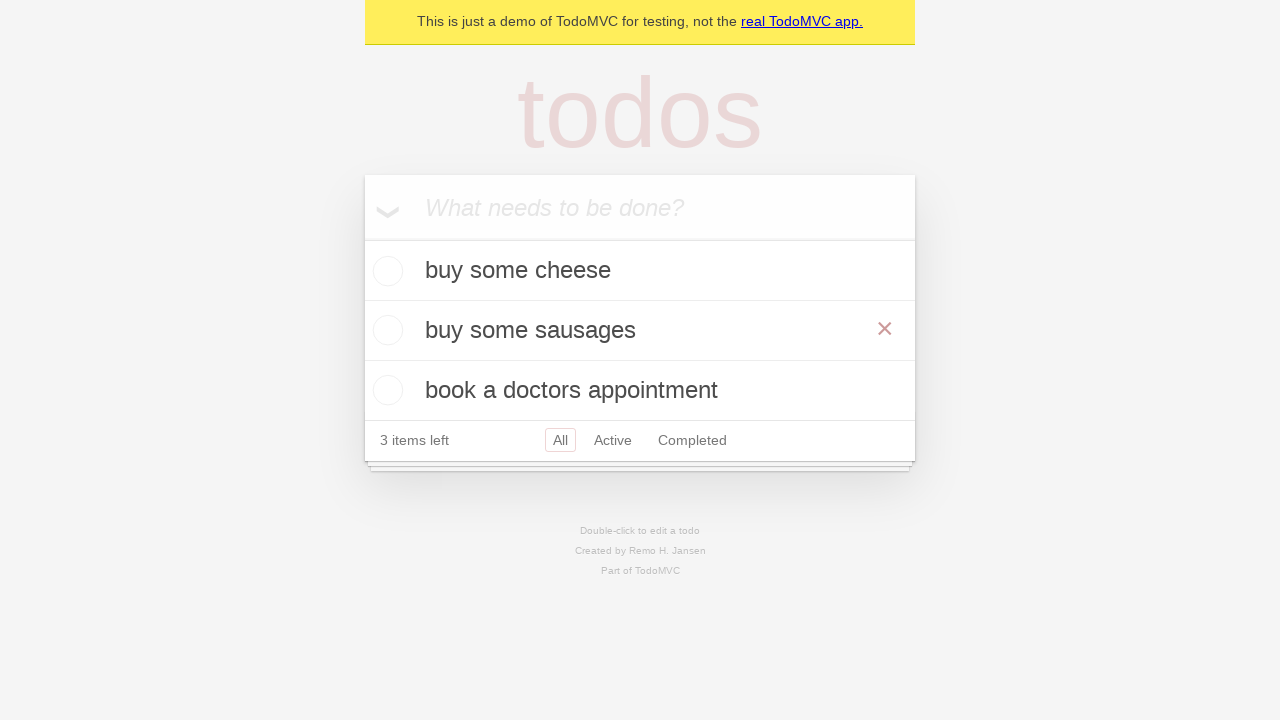